Tests autosuggestive dropdown functionality by typing a partial country name and selecting the matching option from the suggestions list

Starting URL: https://rahulshettyacademy.com/dropdownsPractise/

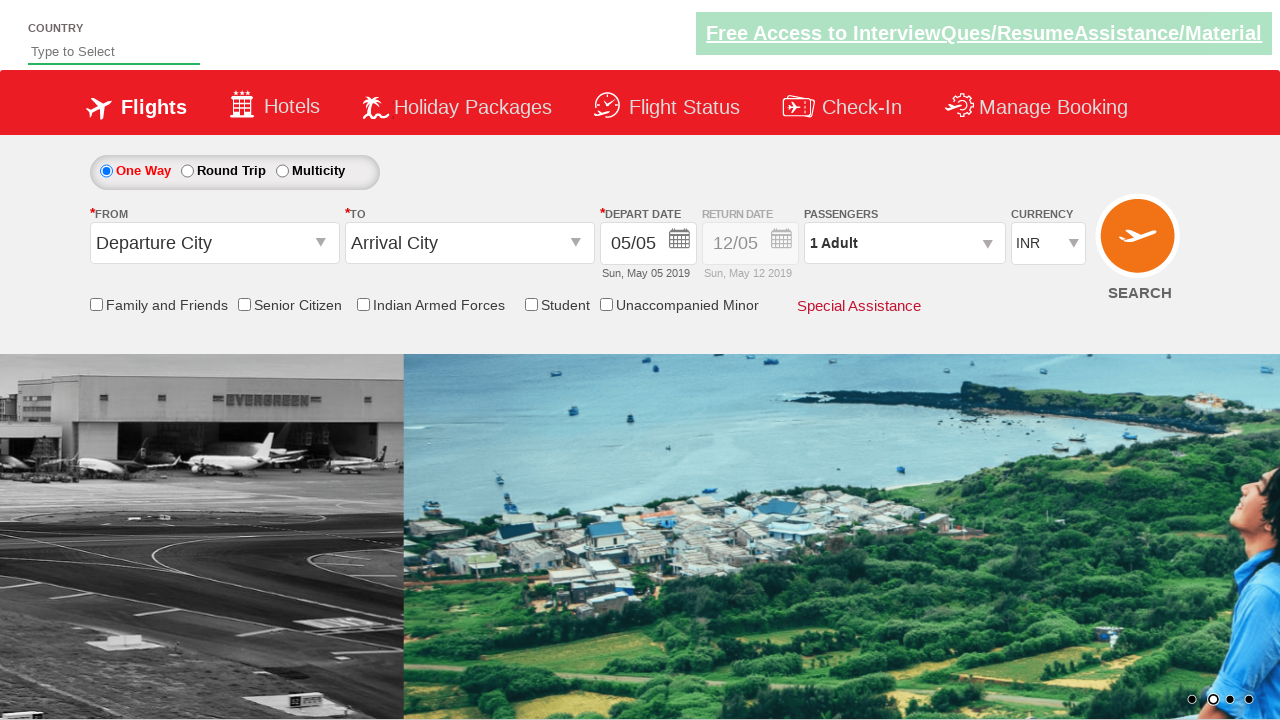

Typed 'ind' in autosuggest field to trigger dropdown on #autosuggest
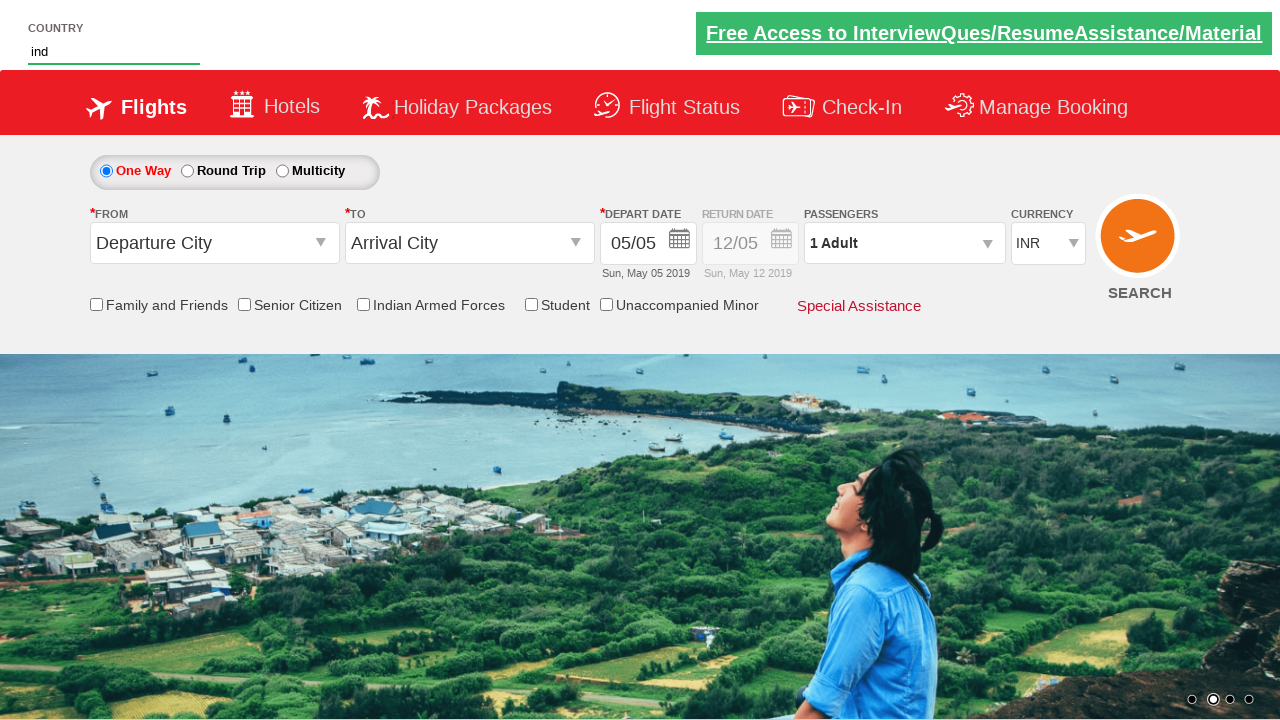

Waited for suggestion list to appear
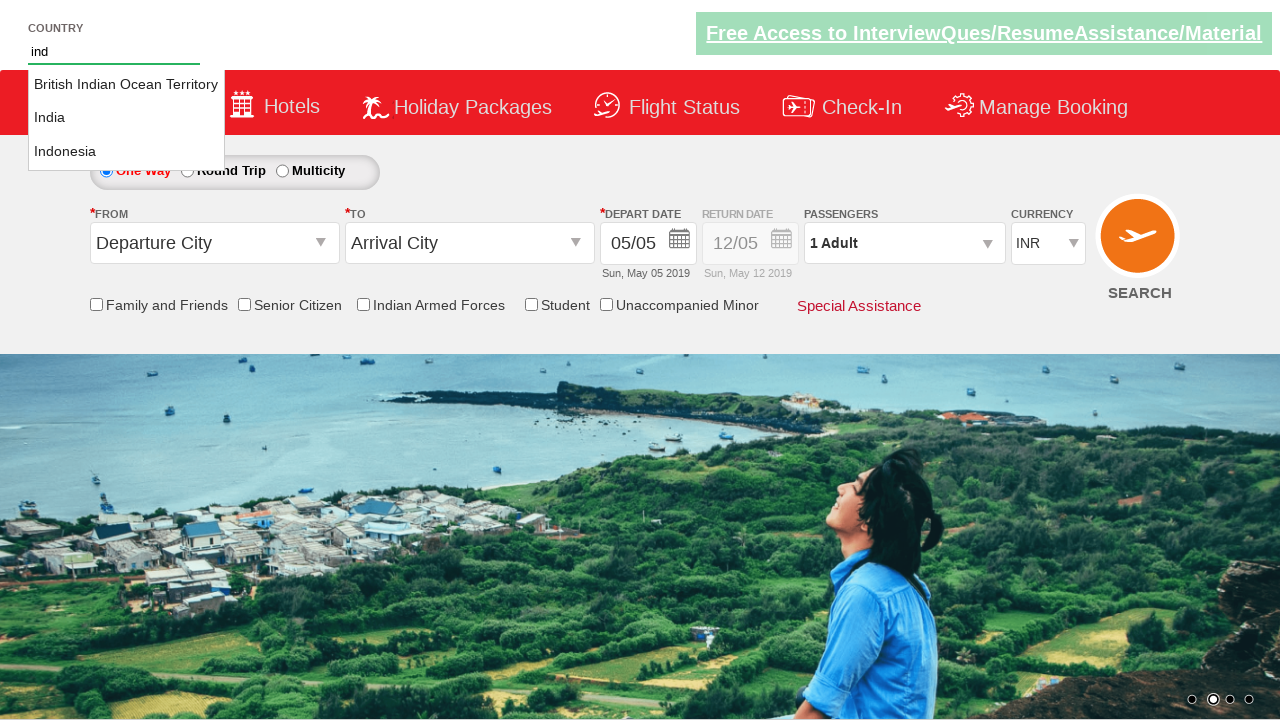

Retrieved all available suggestion options from dropdown
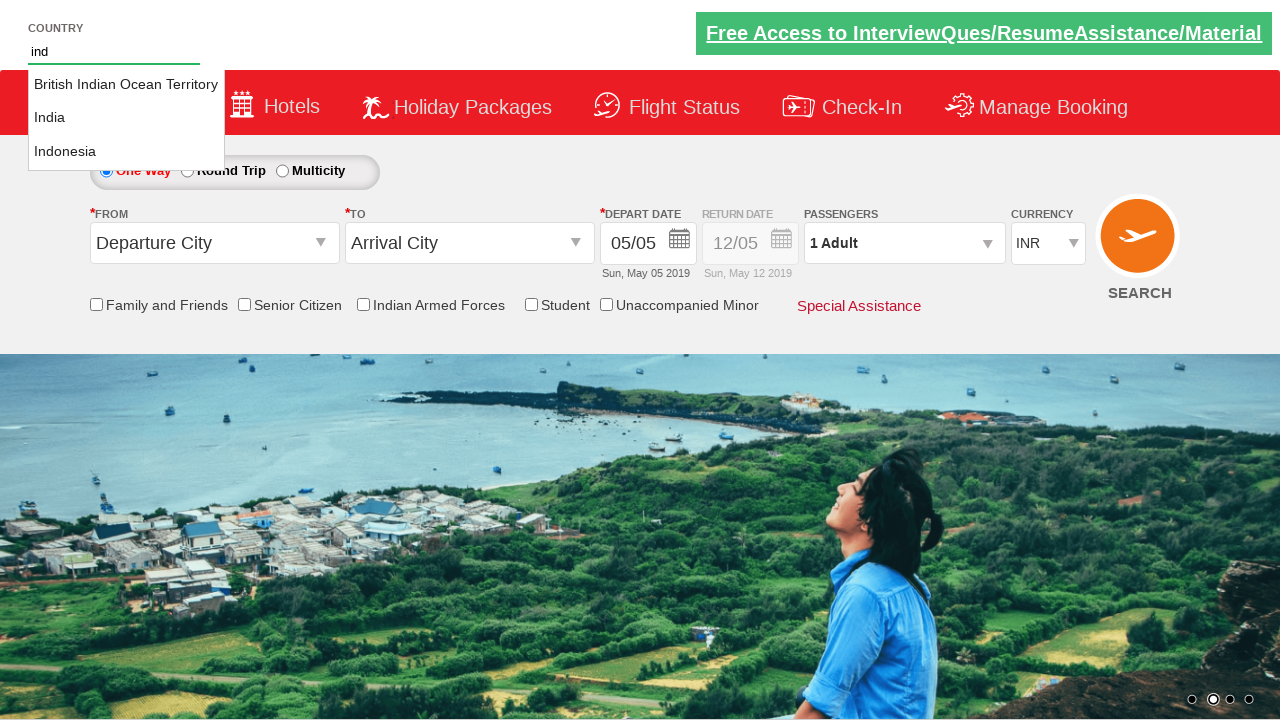

Selected 'India' from the autosuggest dropdown at (126, 118) on li.ui-menu-item a >> nth=1
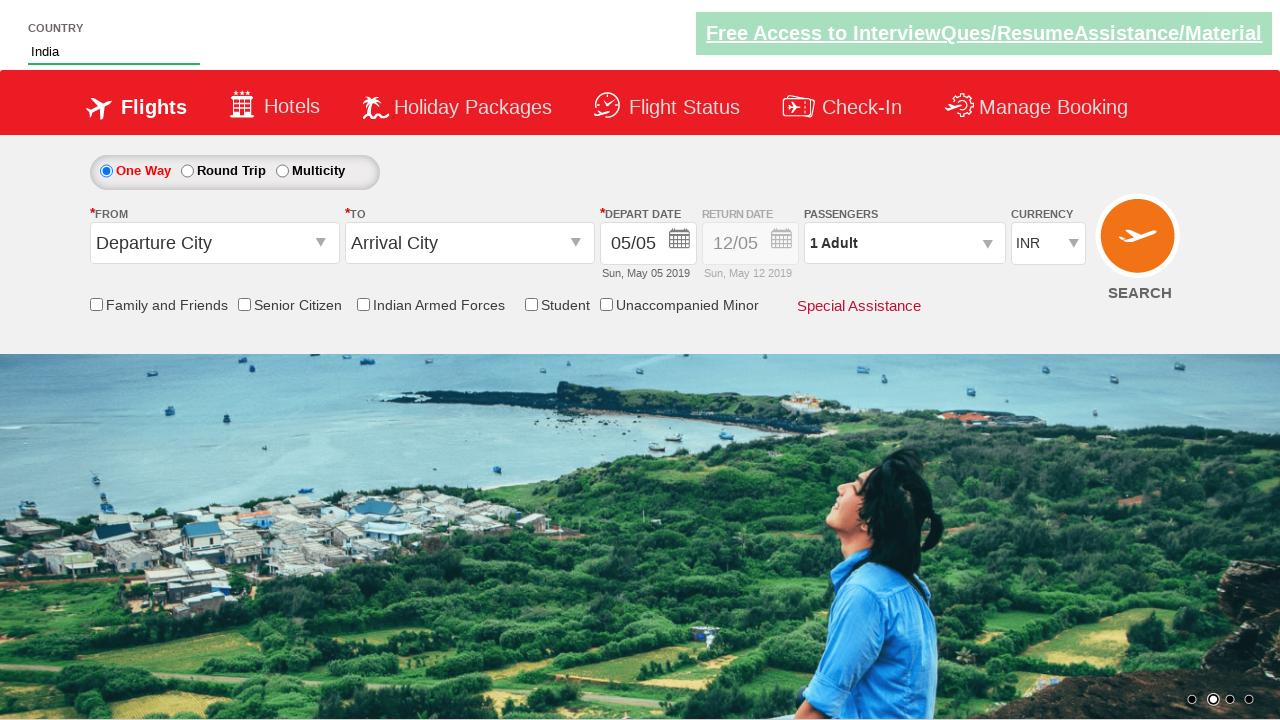

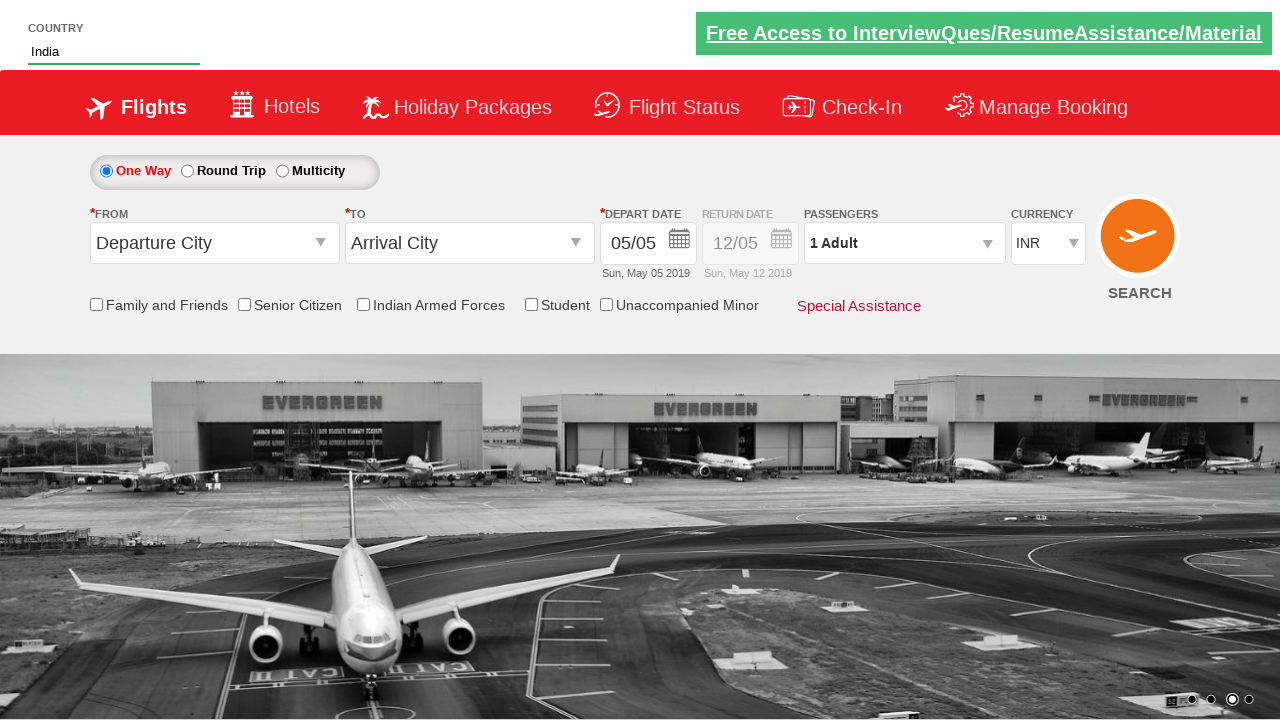